Navigates to Selenium HQ website and scrolls down the page

Starting URL: https://www.seleniumhq.org/

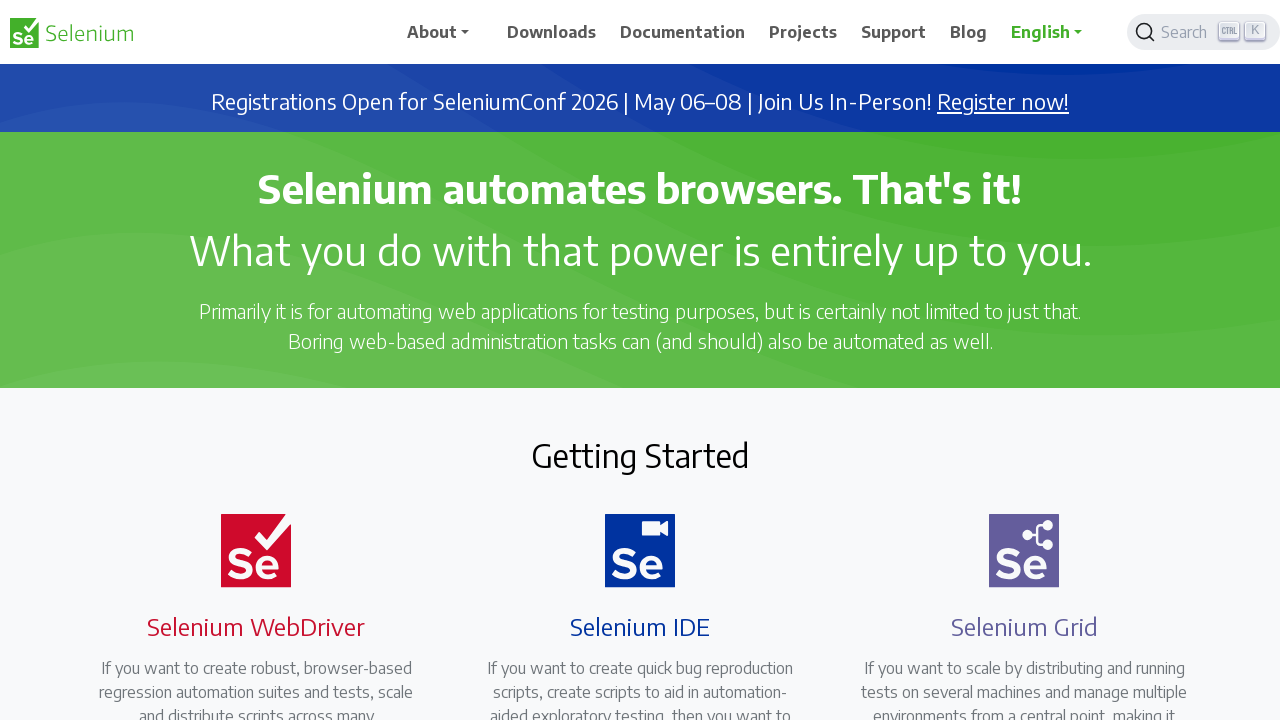

Scrolled down the page by 700 pixels
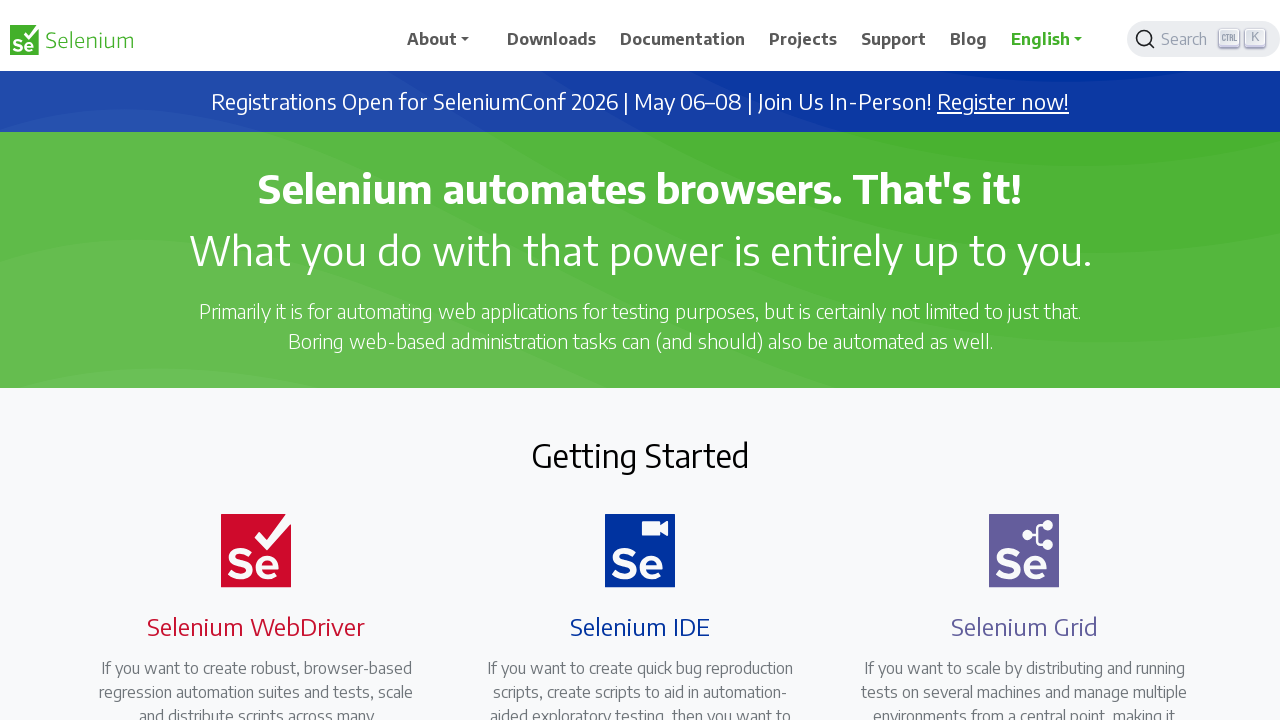

Waited 2 seconds for scroll animation to complete
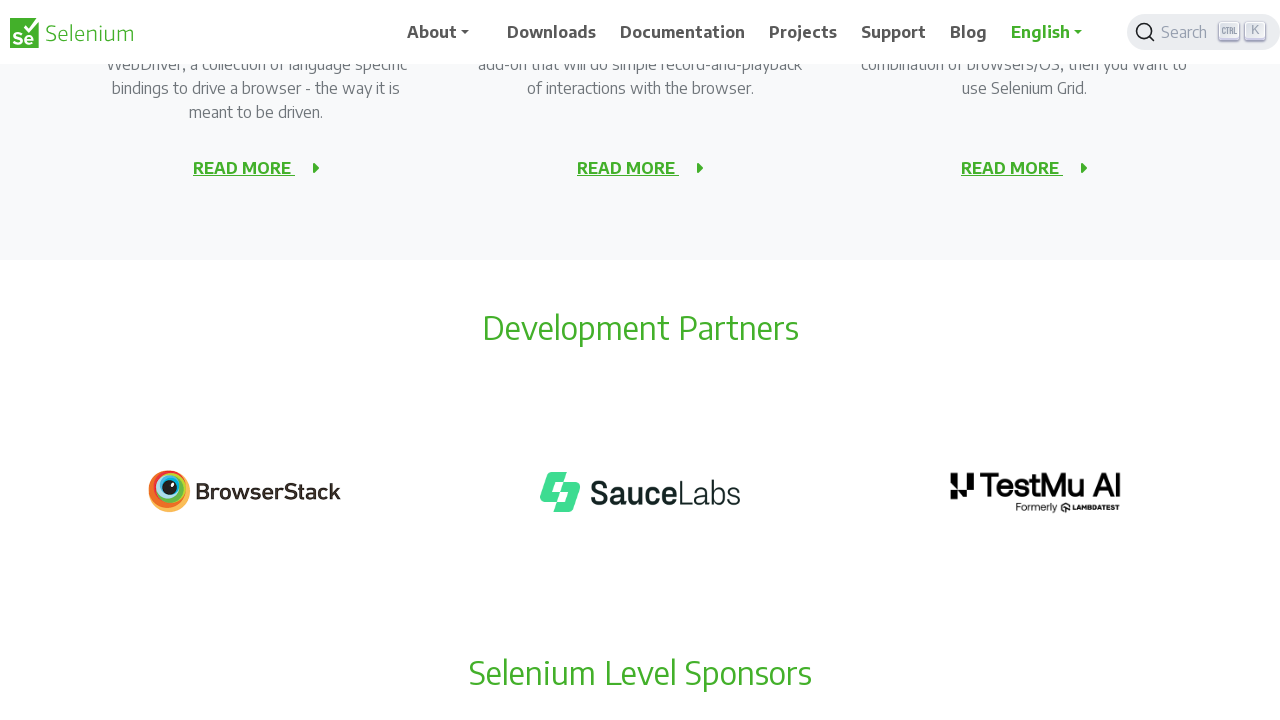

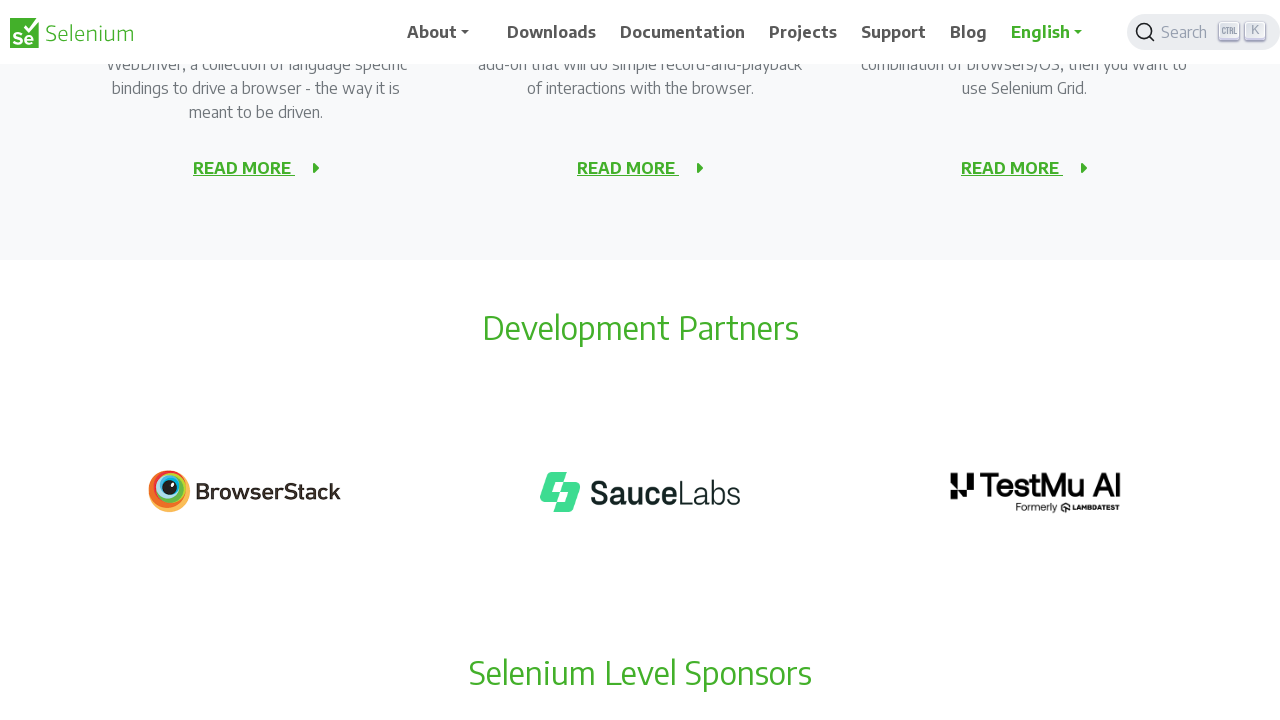